Navigates to the OrangeHRM login page and waits for it to load. This is a basic navigation test that verifies the page is accessible.

Starting URL: https://opensource-demo.orangehrmlive.com/web/index.php/auth/login

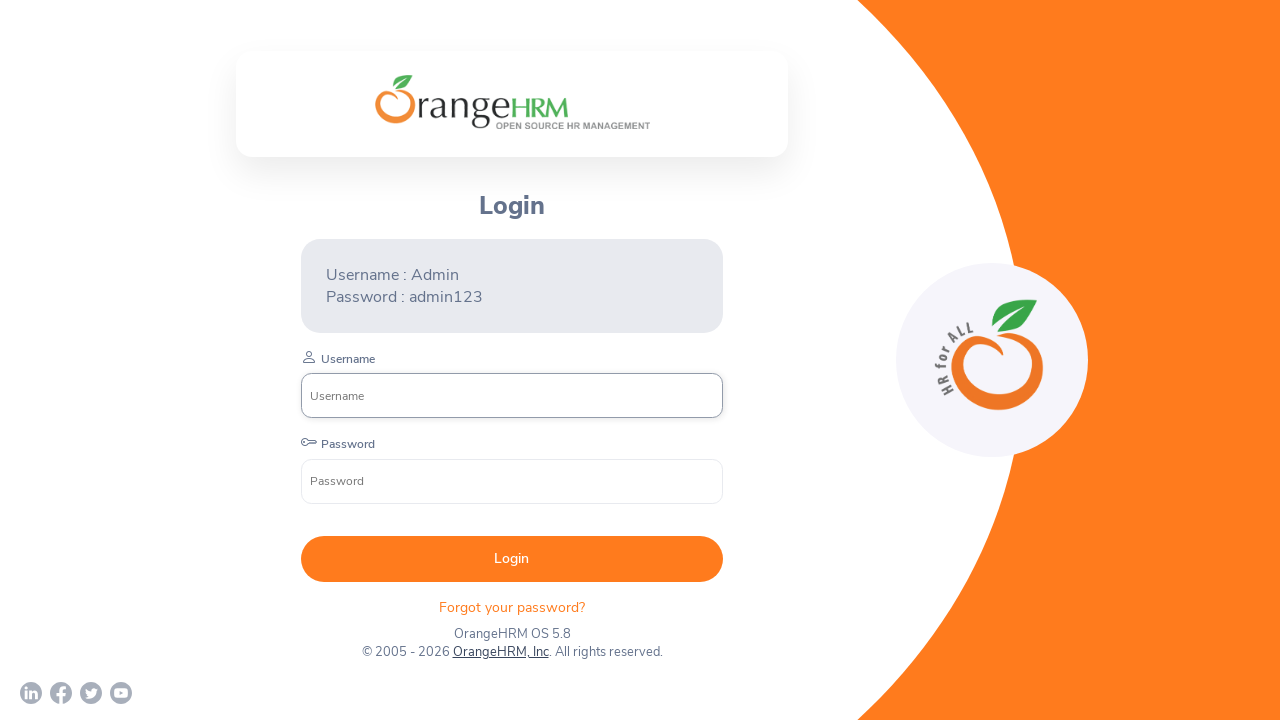

Waited for page to reach network idle state
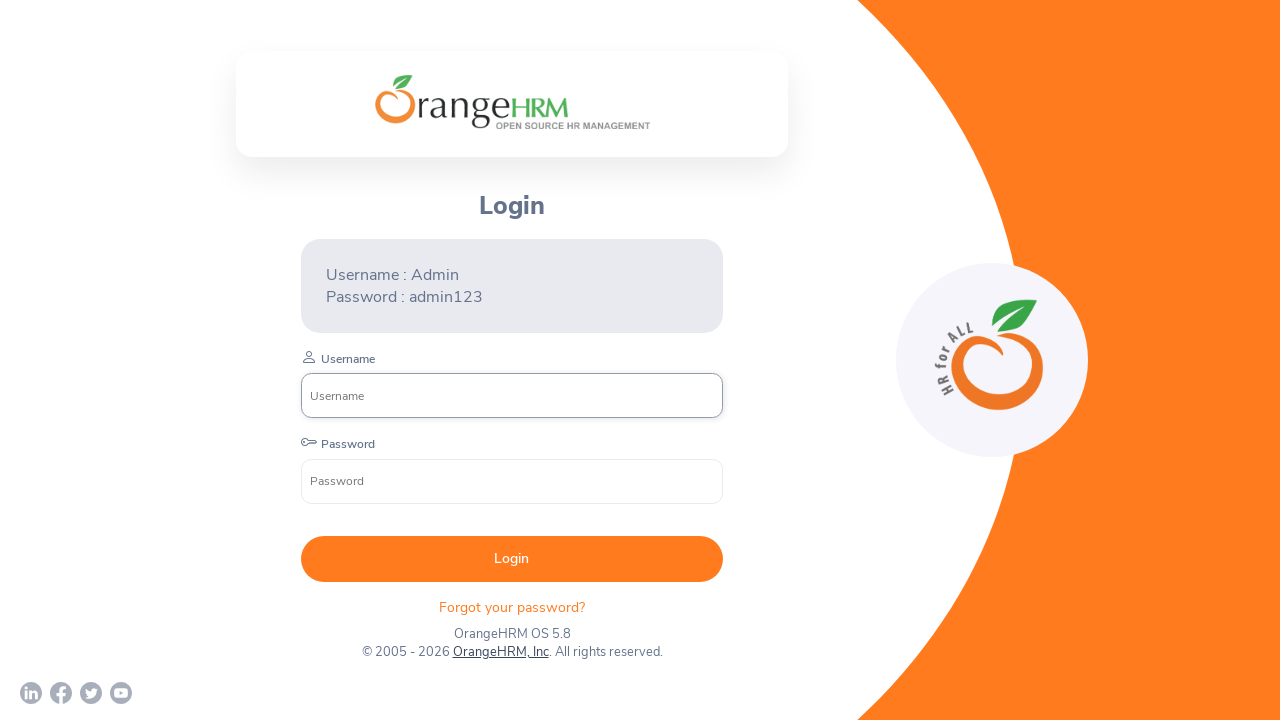

Username input field is now visible on the login page
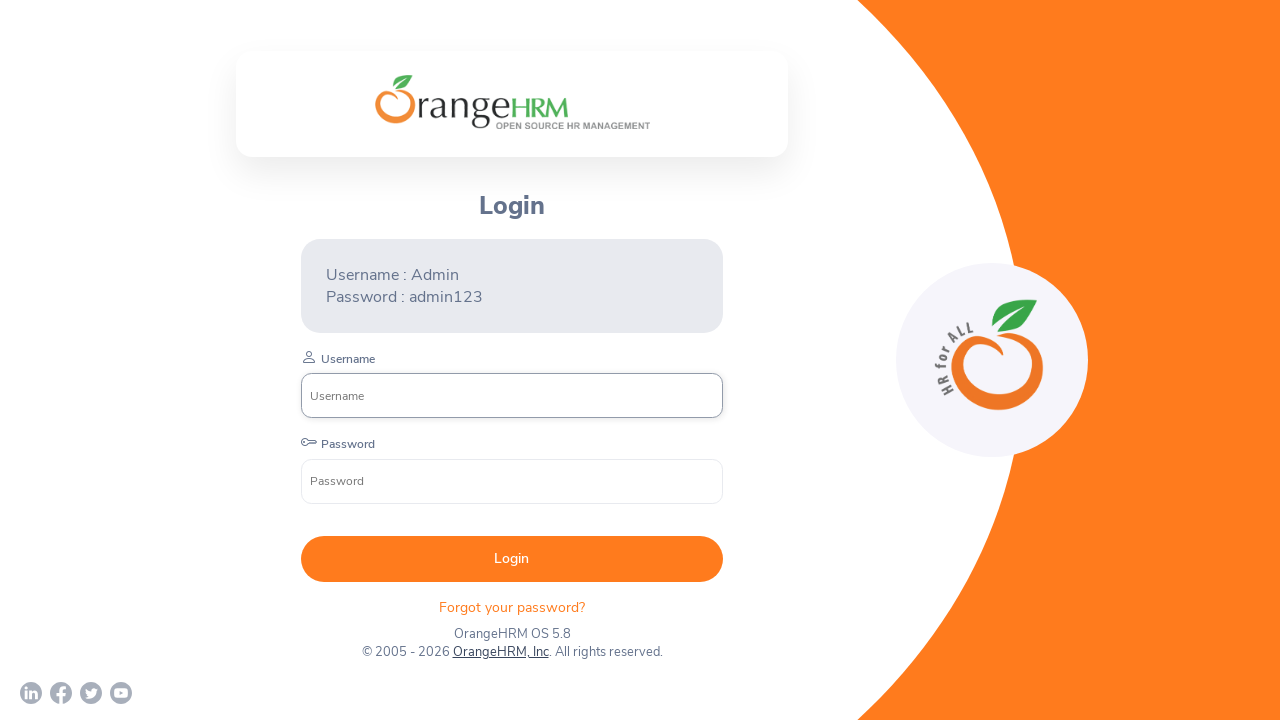

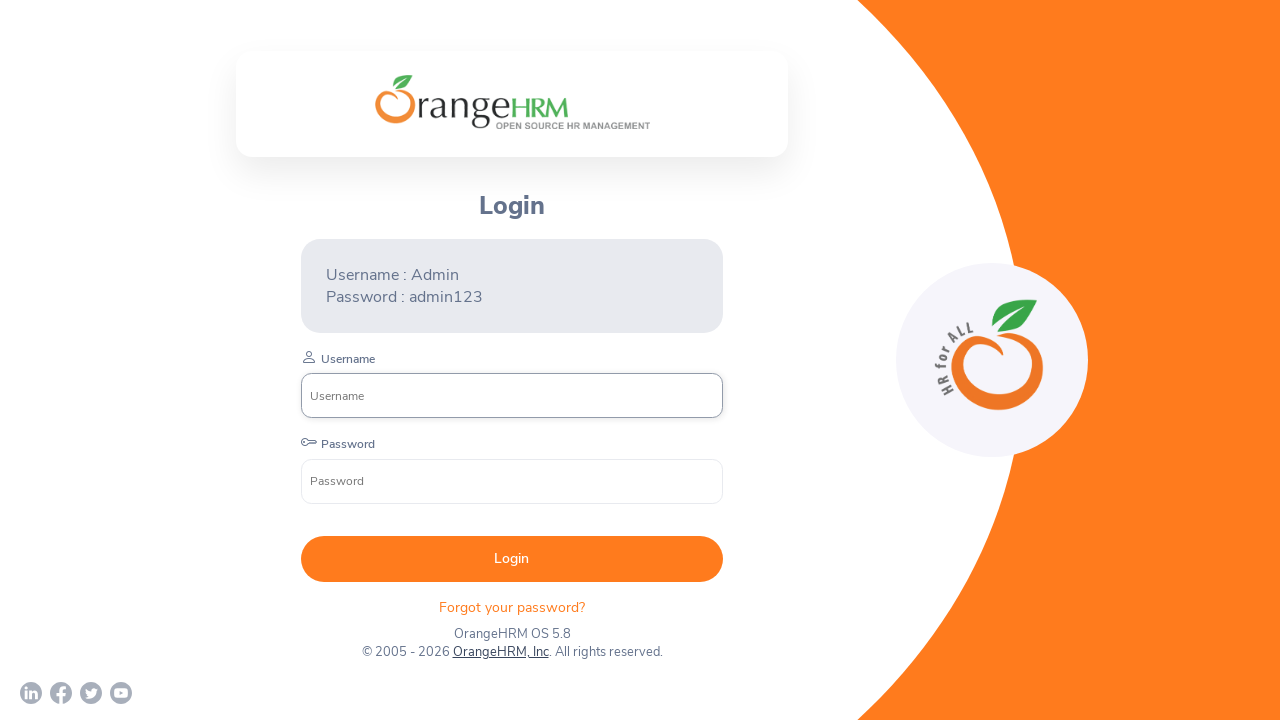